Tests multi-select dropdown functionality by selecting options using visible text, index, and value methods, then deselecting an option by index.

Starting URL: https://v1.training-support.net/selenium/selects

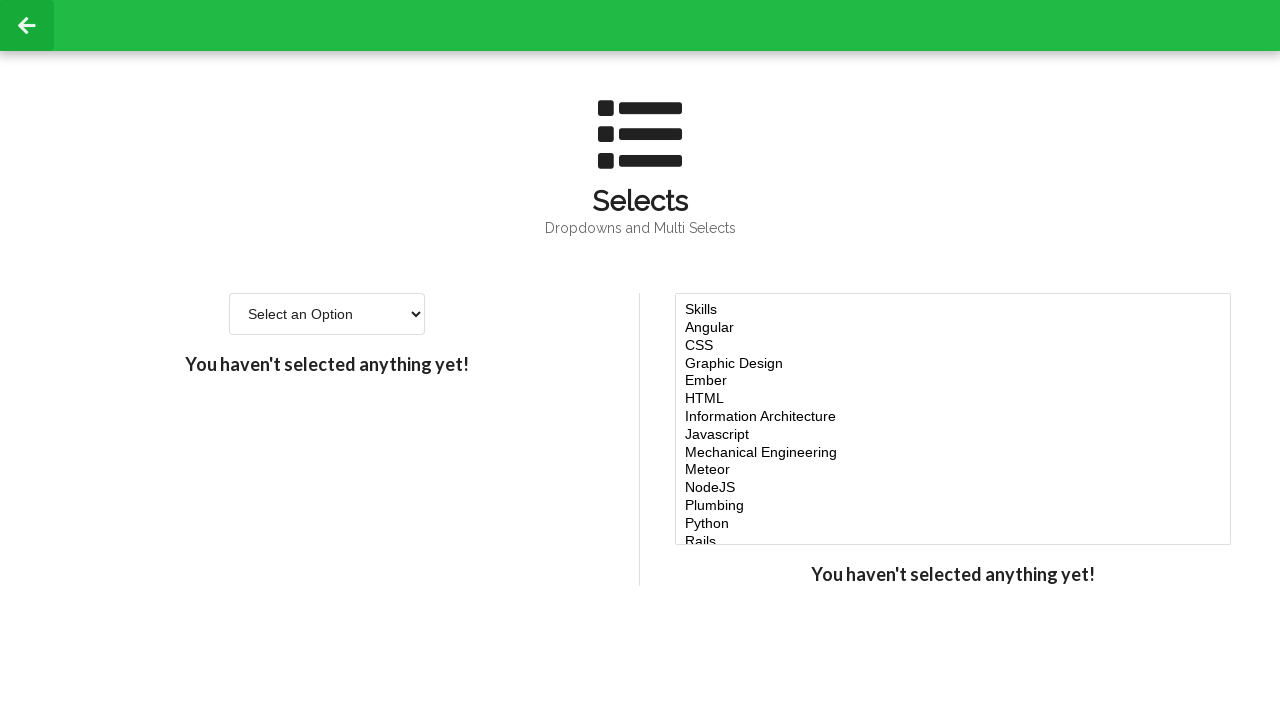

Located the multi-select dropdown element
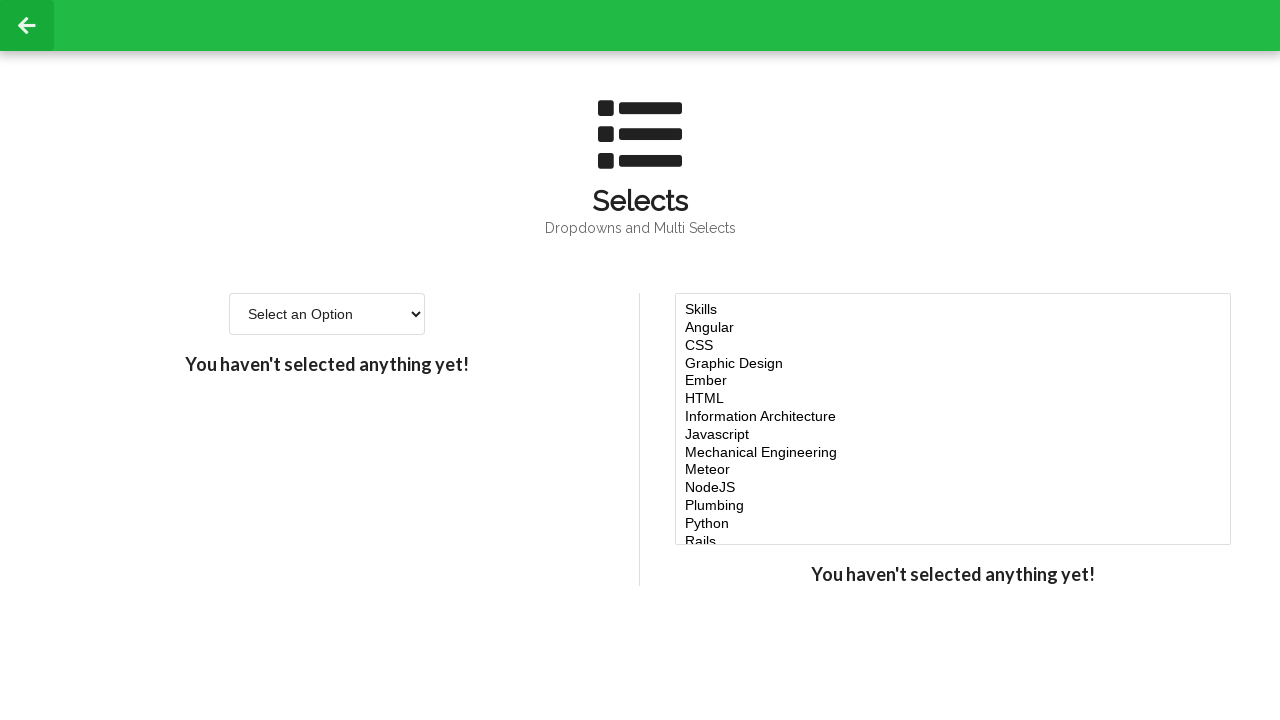

Selected 'Javascript' option by visible text on #multi-select
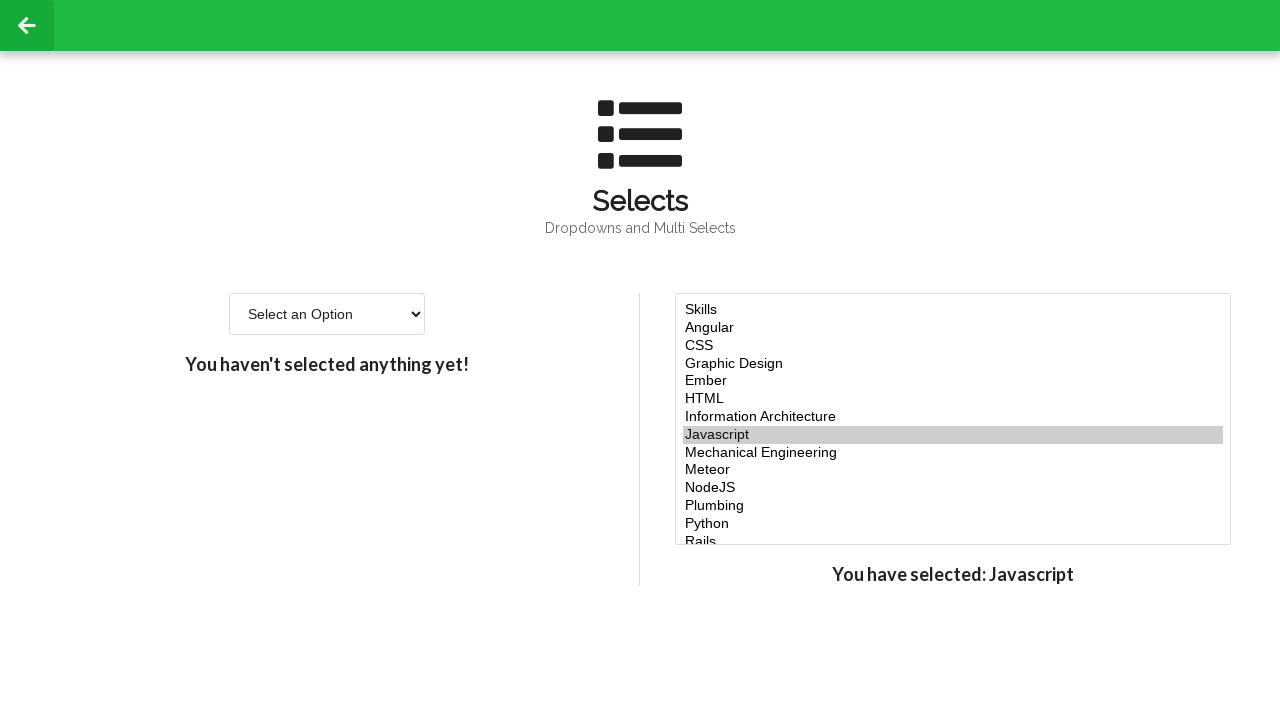

Selected option at index 4 on #multi-select
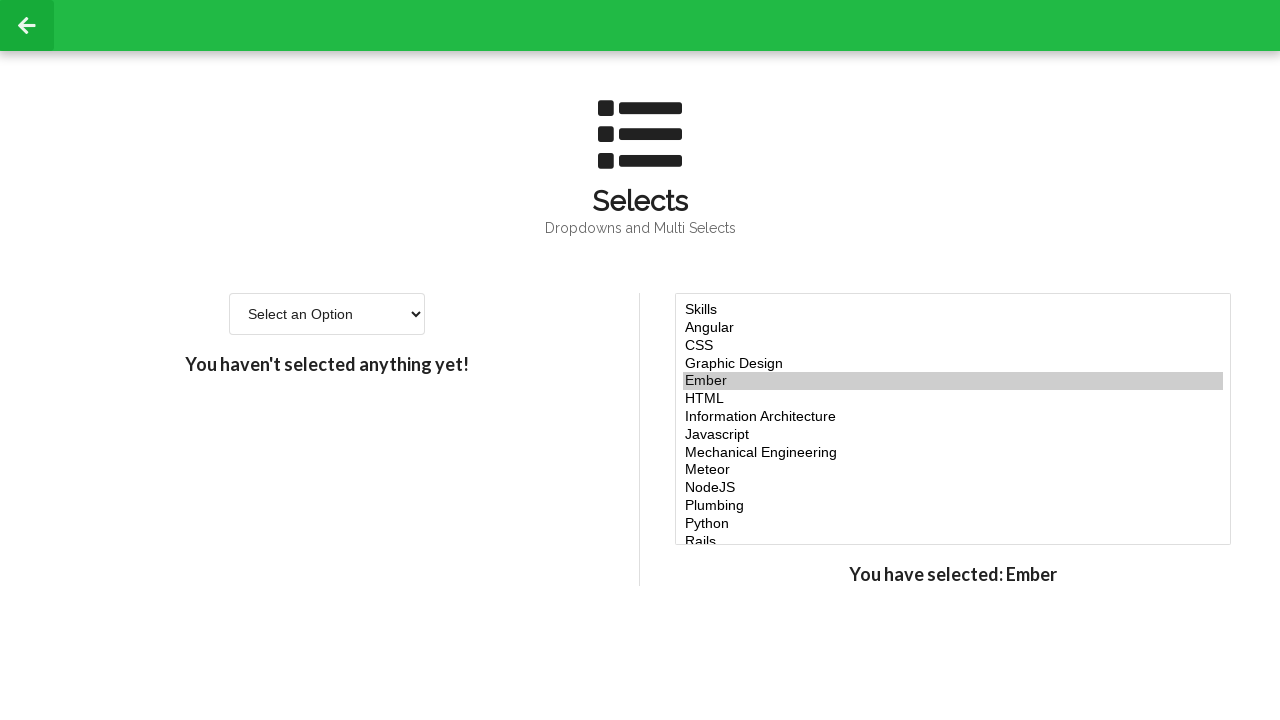

Selected option at index 5 on #multi-select
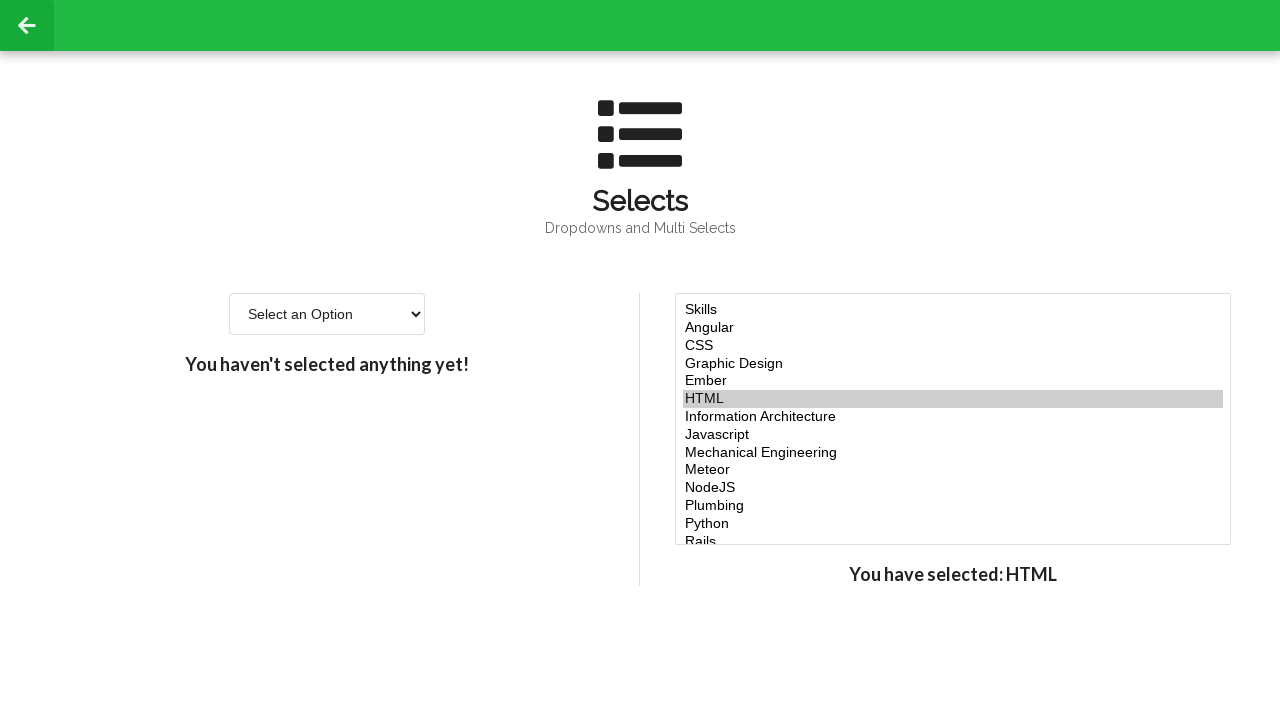

Selected 'NodeJS' option by value 'node' on #multi-select
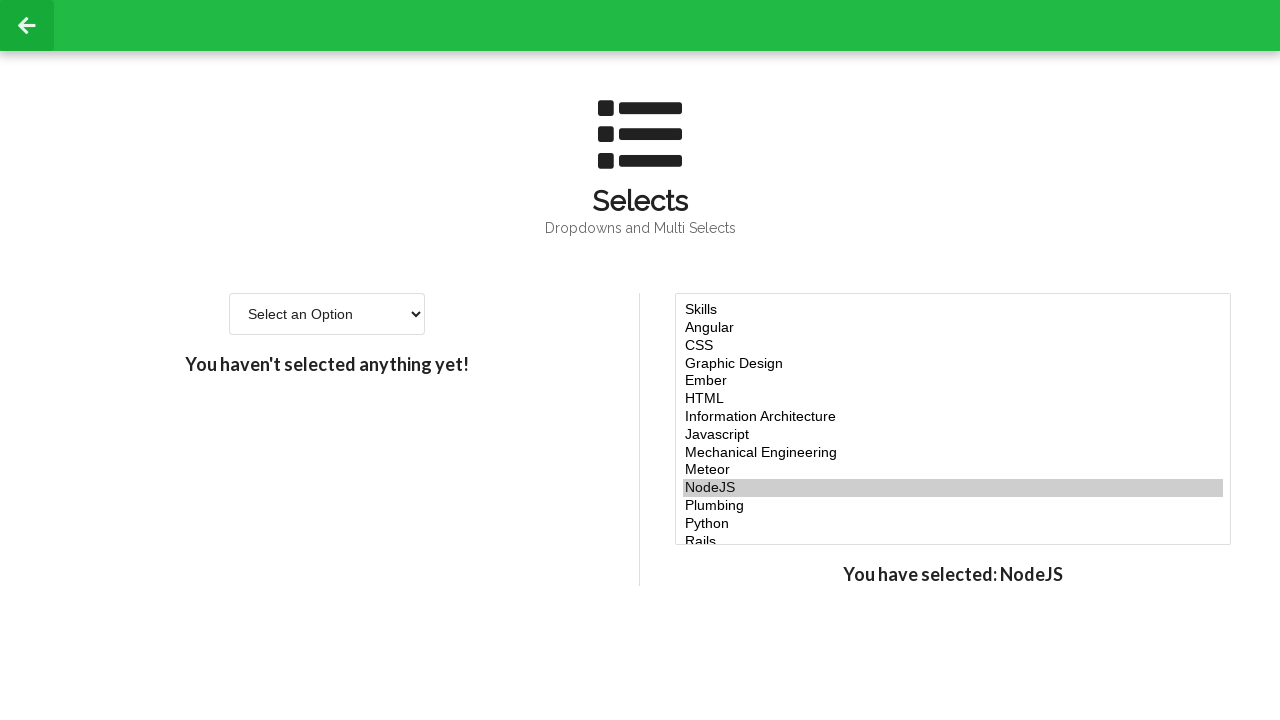

Deselected option at index 5 using JavaScript evaluation
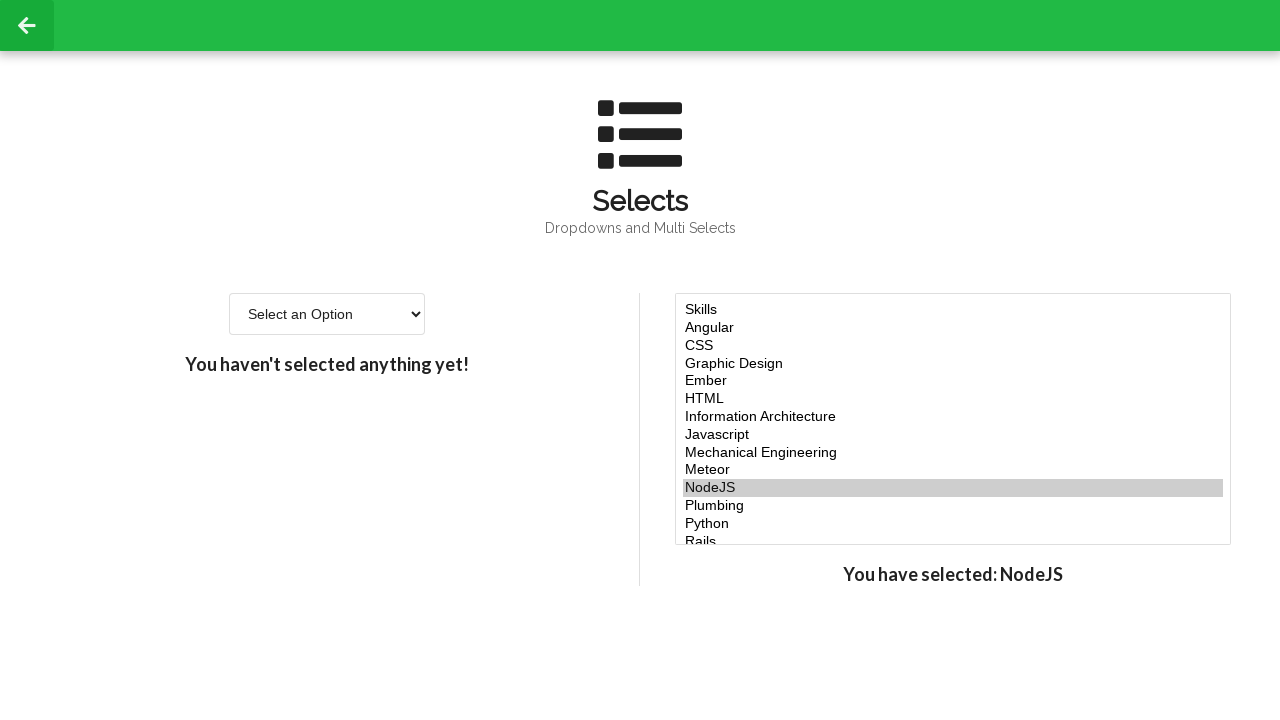

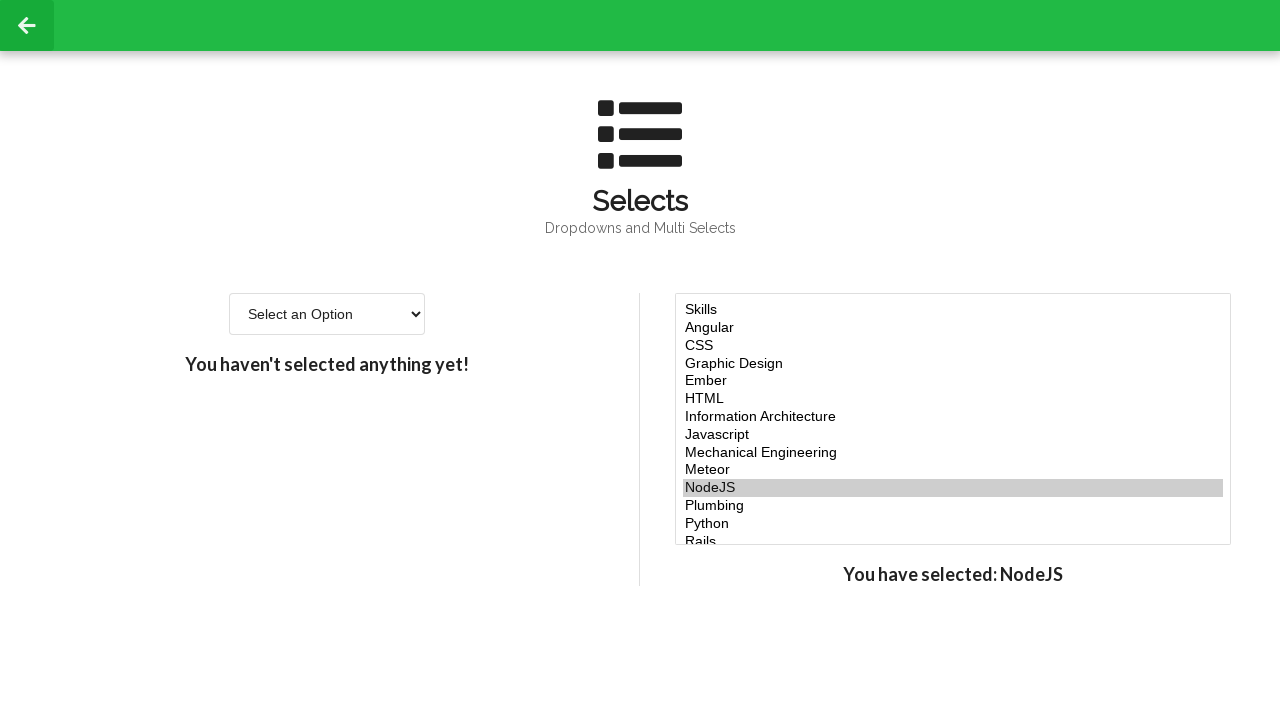